Tests shopping cart functionality by adding products (Funny Cow and Fluffy Bunny) to cart and verifying quantities

Starting URL: https://jupiter.cloud.planittesting.com/#/

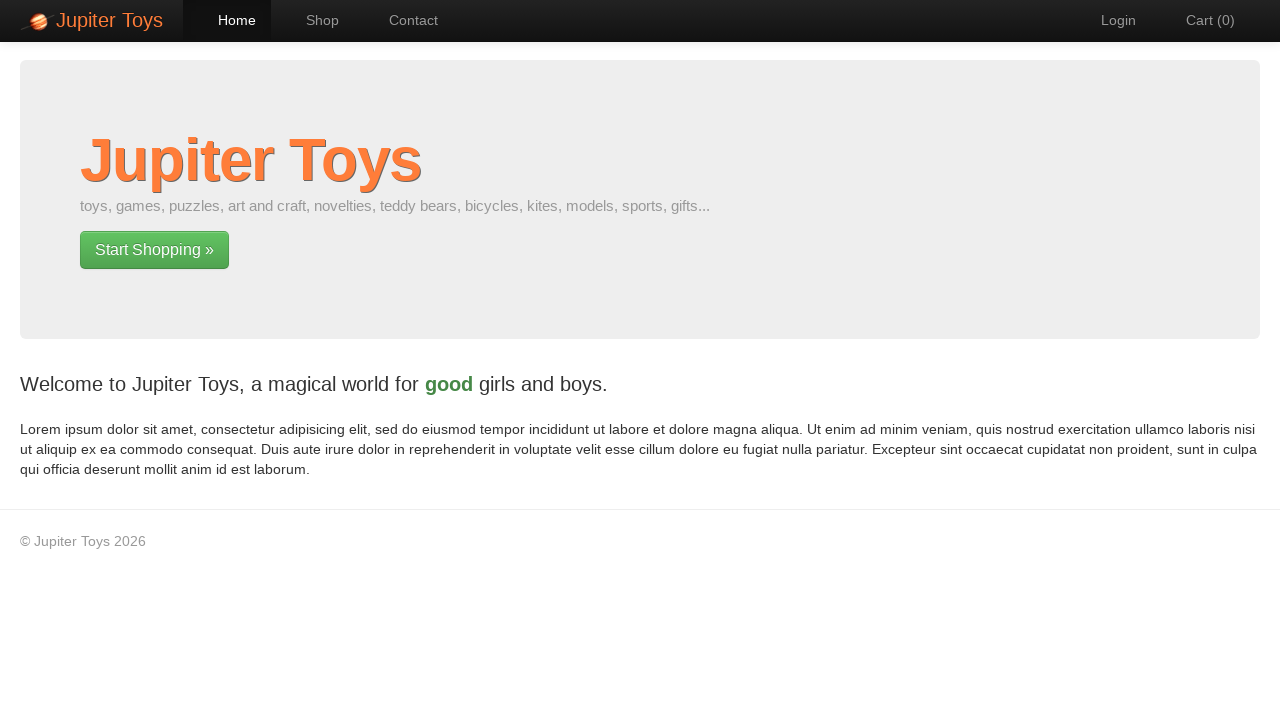

Shop link became visible
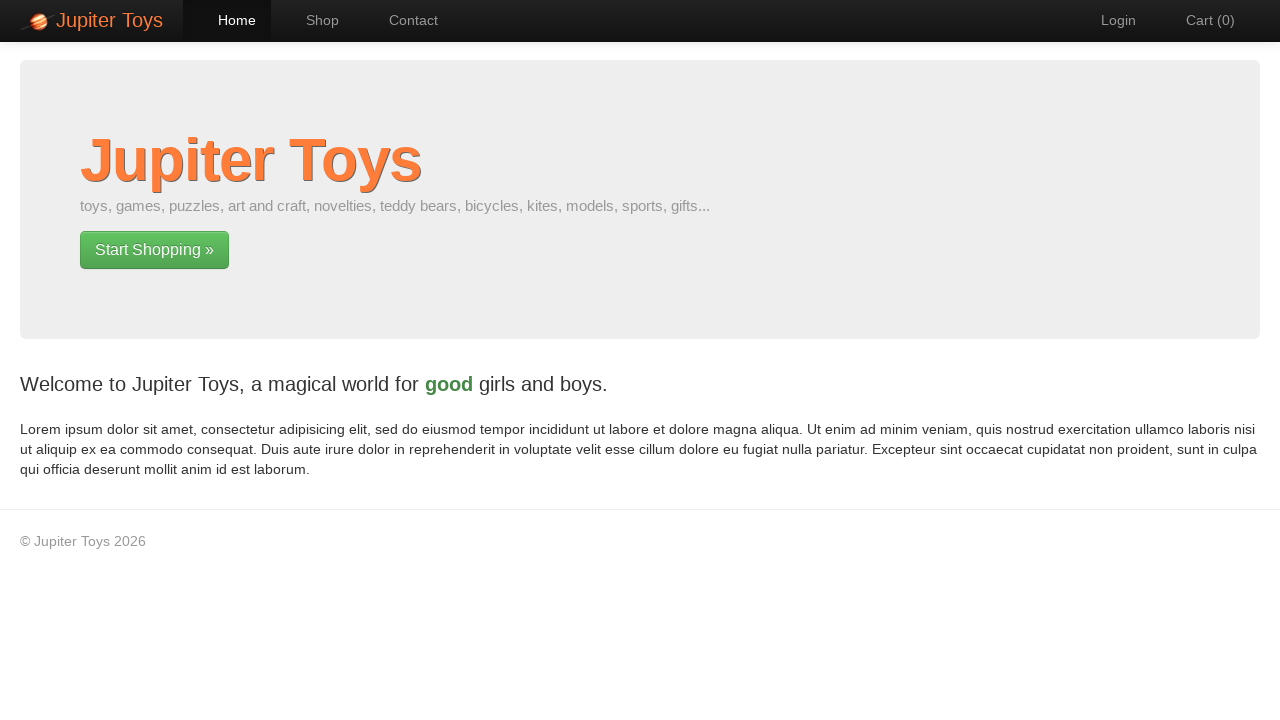

Clicked Shop link to navigate to products page at (312, 20) on a:has-text('Shop')
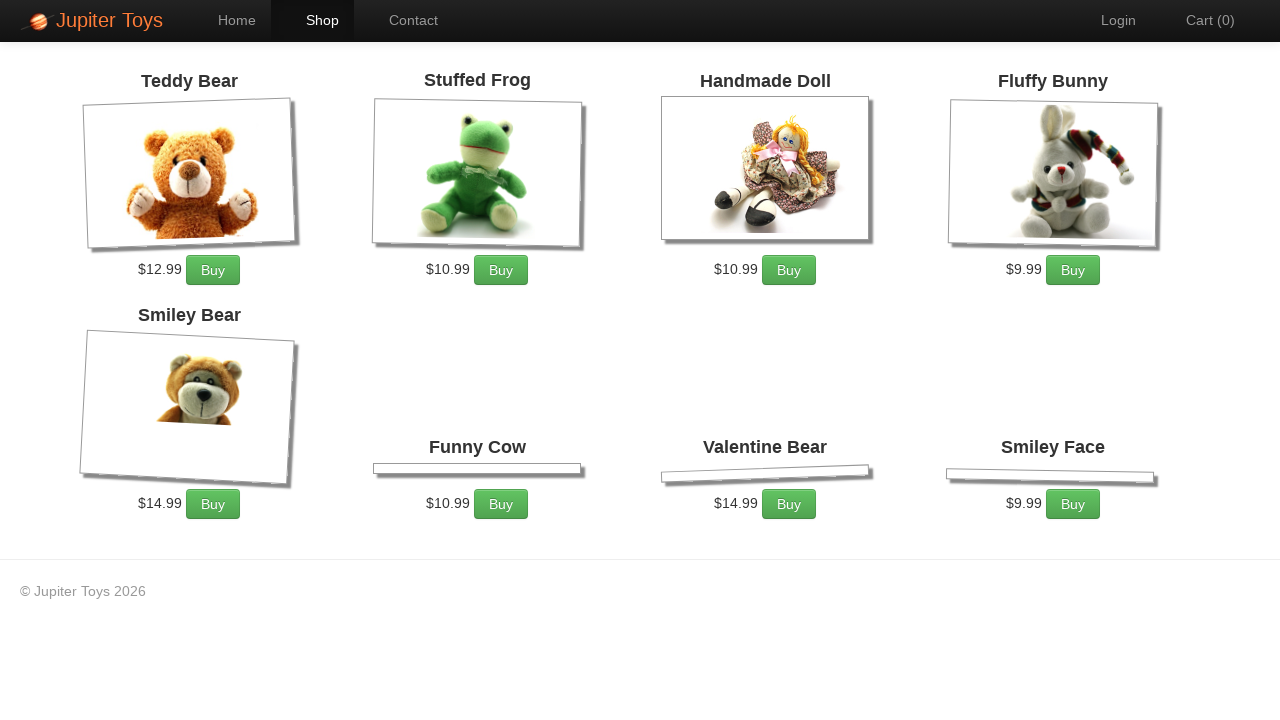

Funny Cow product became visible
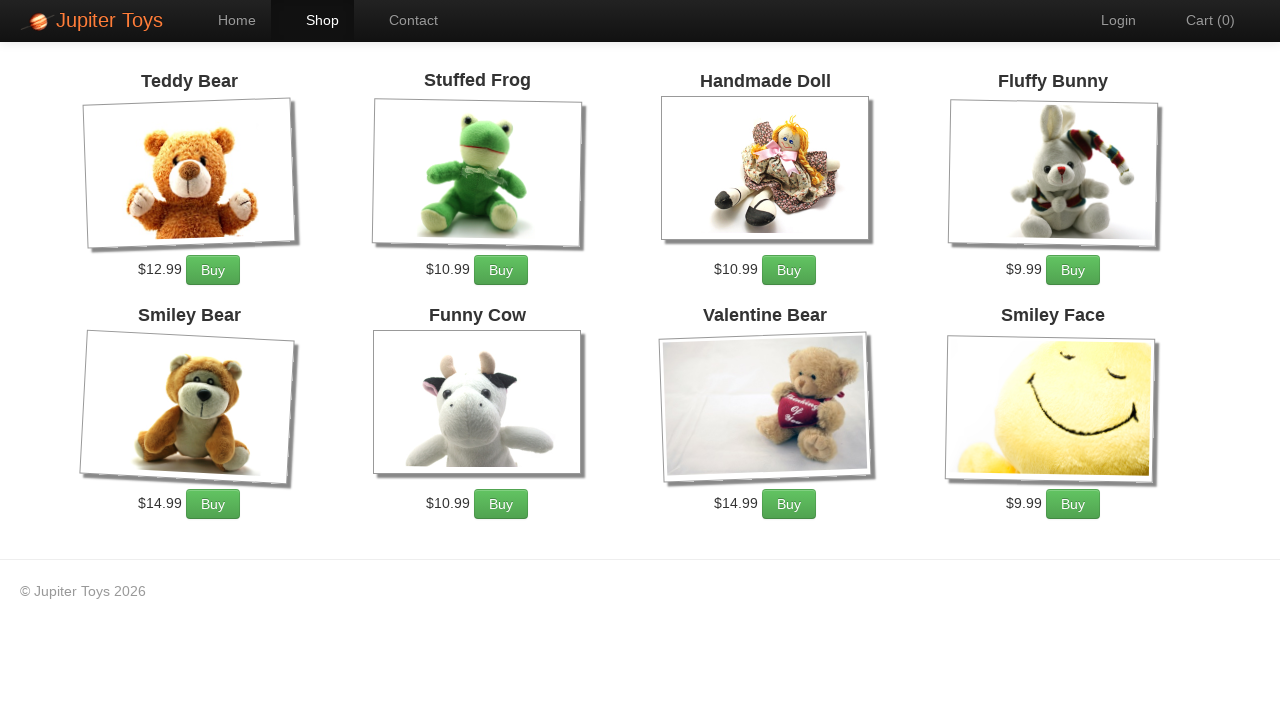

Added Funny Cow to cart (first click) at (501, 504) on li#product-6 p a
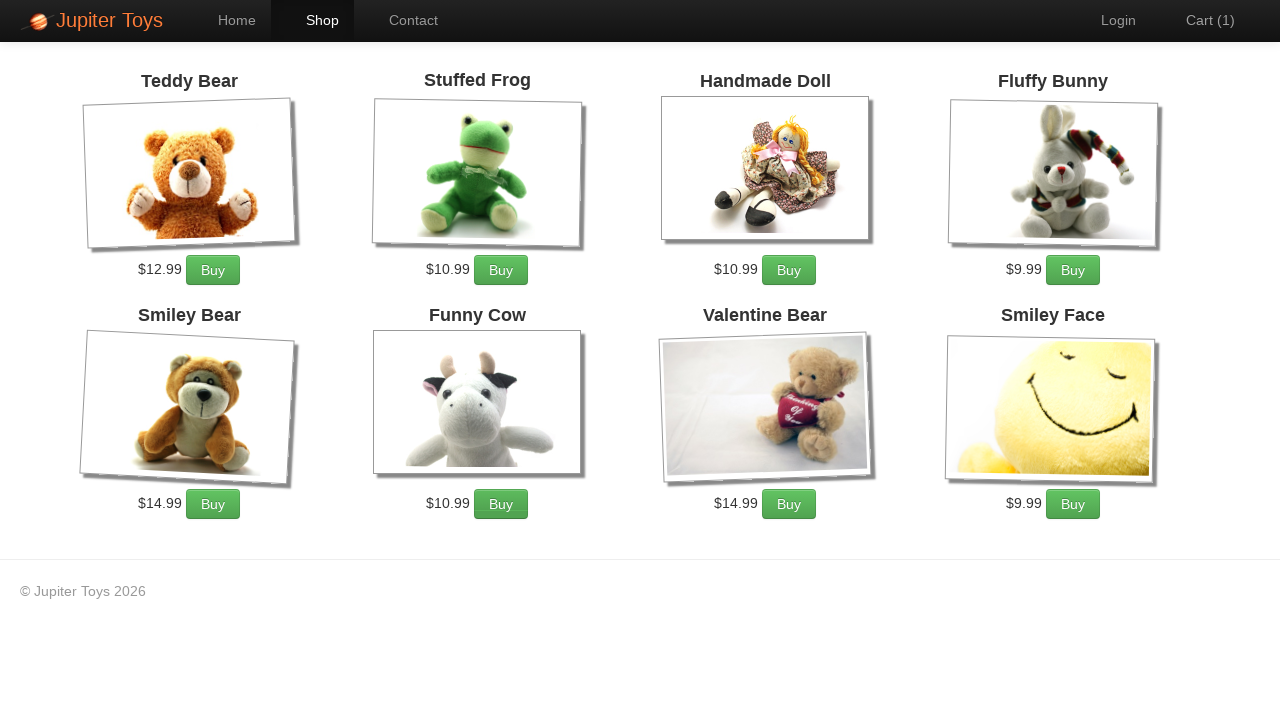

Added Funny Cow to cart (second click - quantity now 2) at (501, 504) on li#product-6 p a
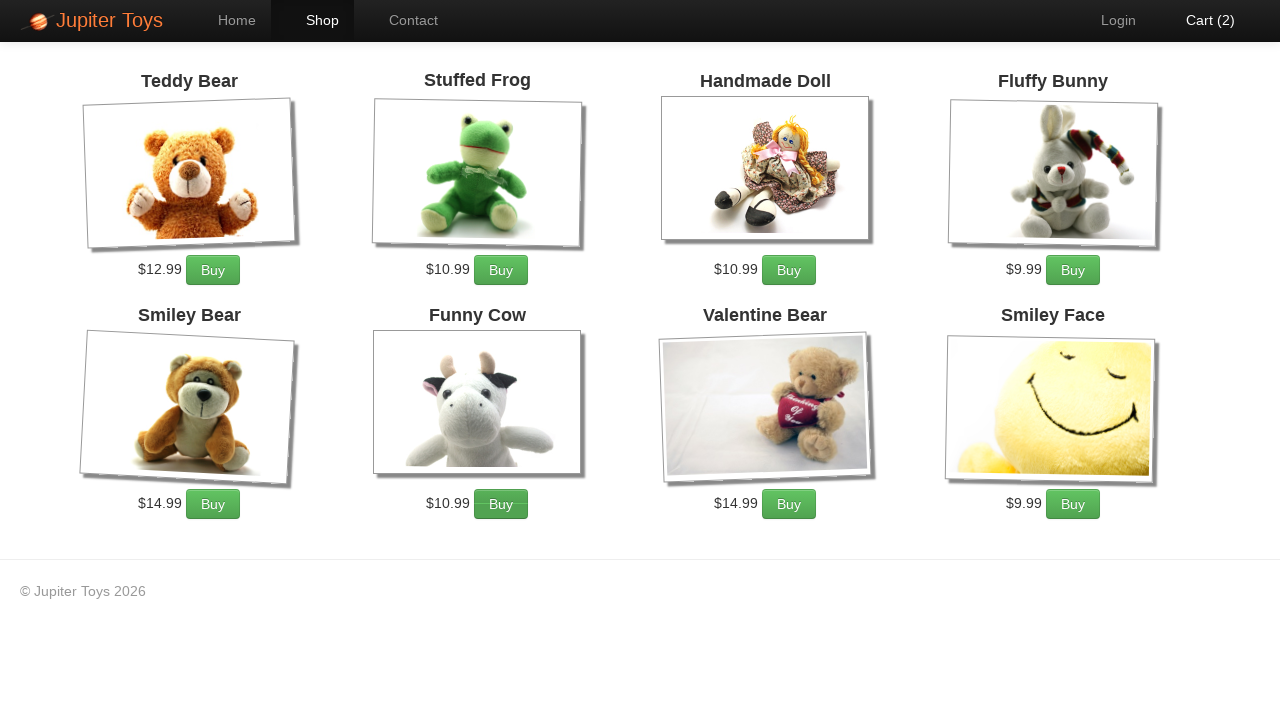

Added Fluffy Bunny to cart at (1073, 270) on li#product-4 p a
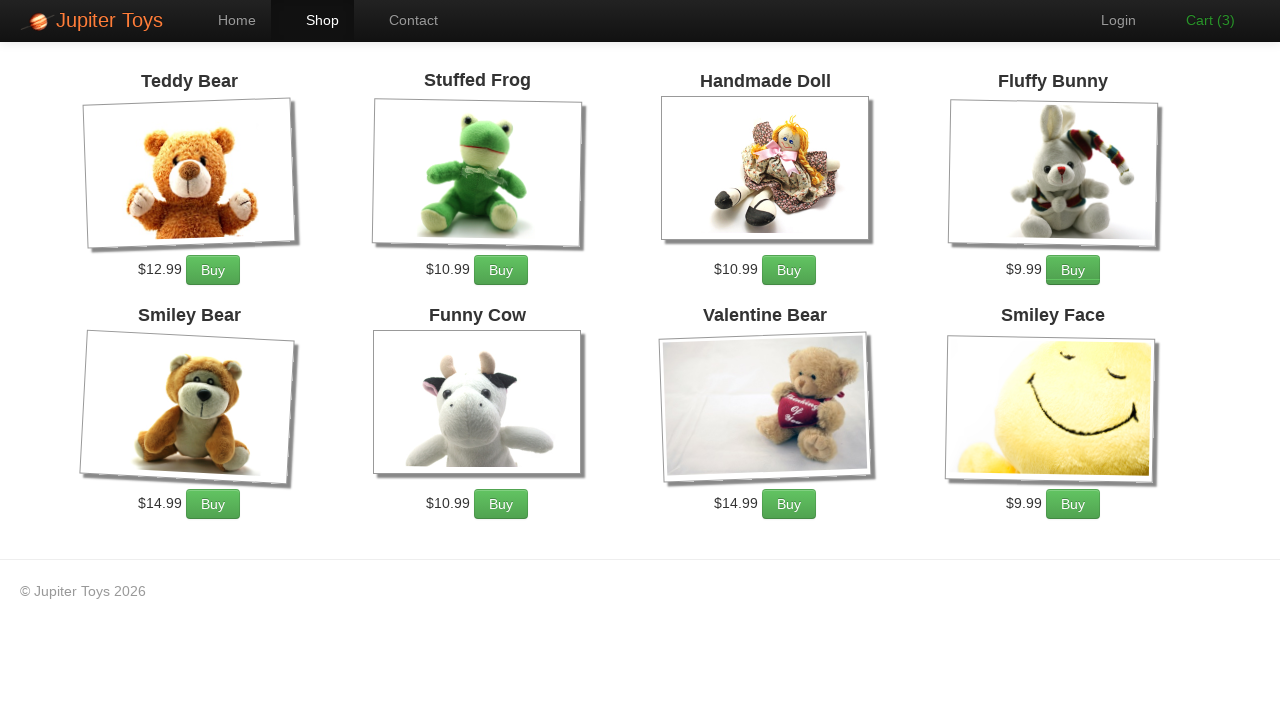

Clicked Cart link to view shopping cart at (1200, 20) on a:has-text('Cart')
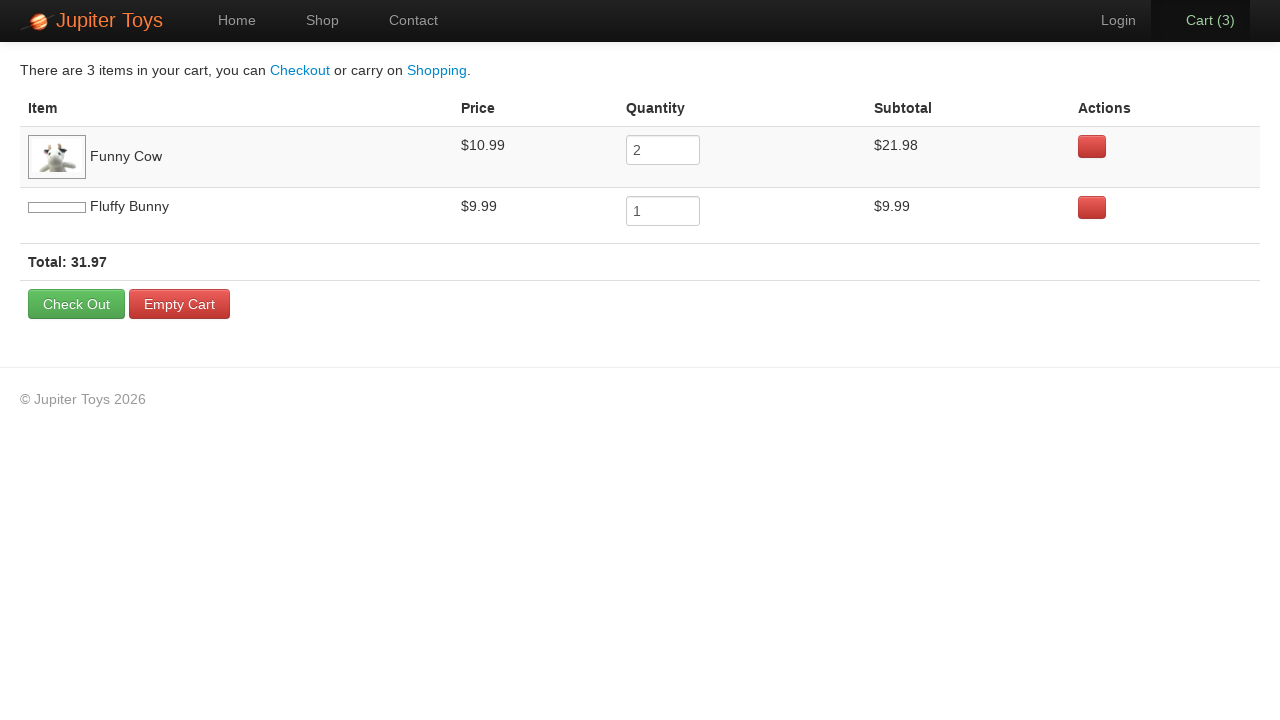

Verified Funny Cow quantity is 2 in cart
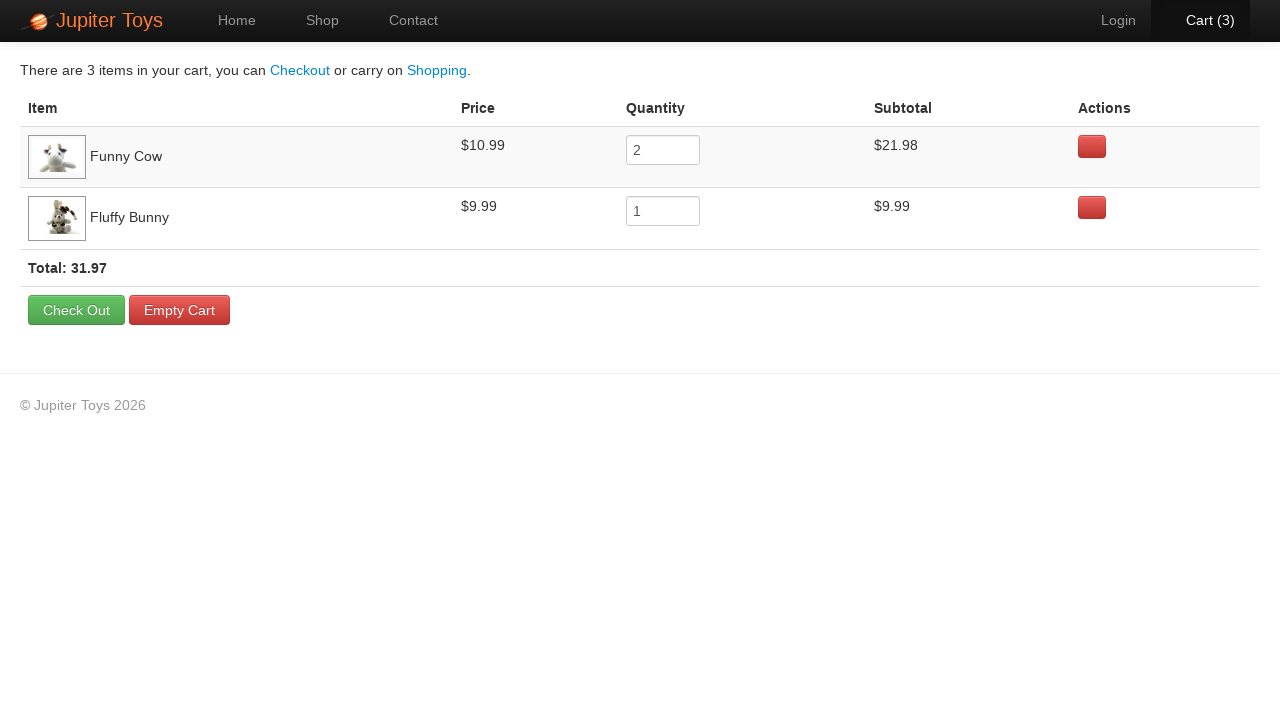

Verified Fluffy Bunny quantity is 1 in cart
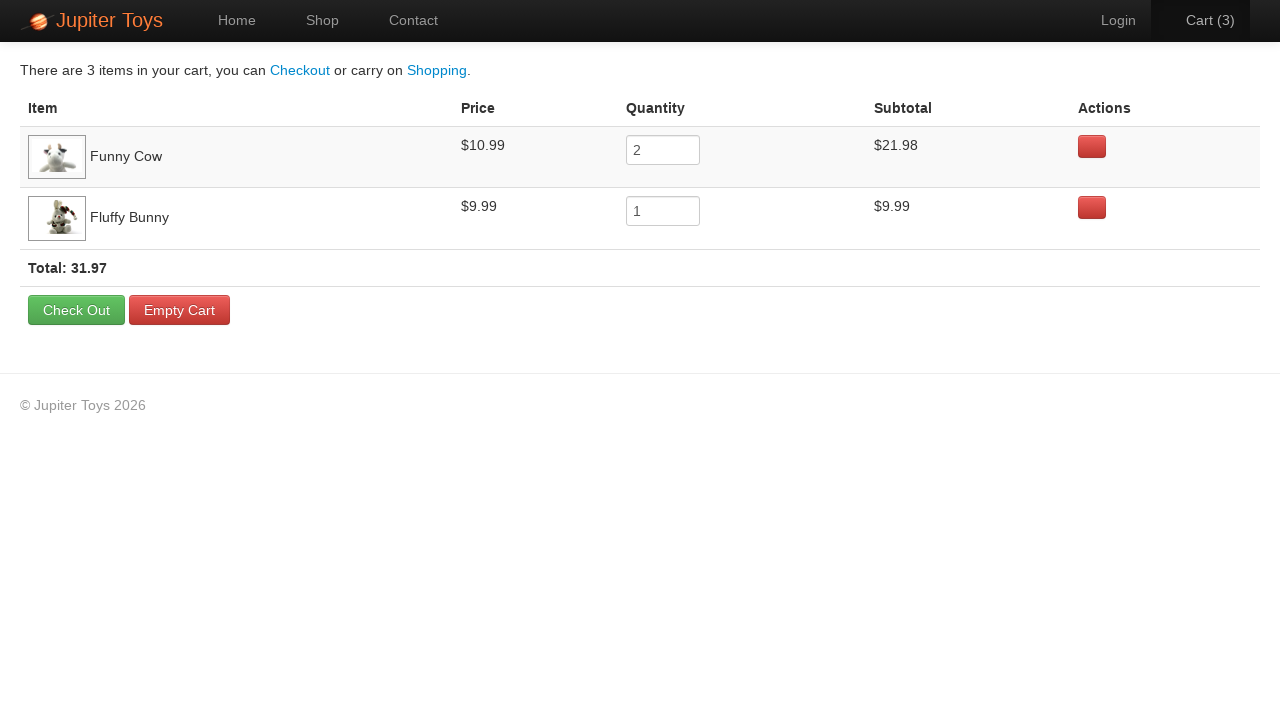

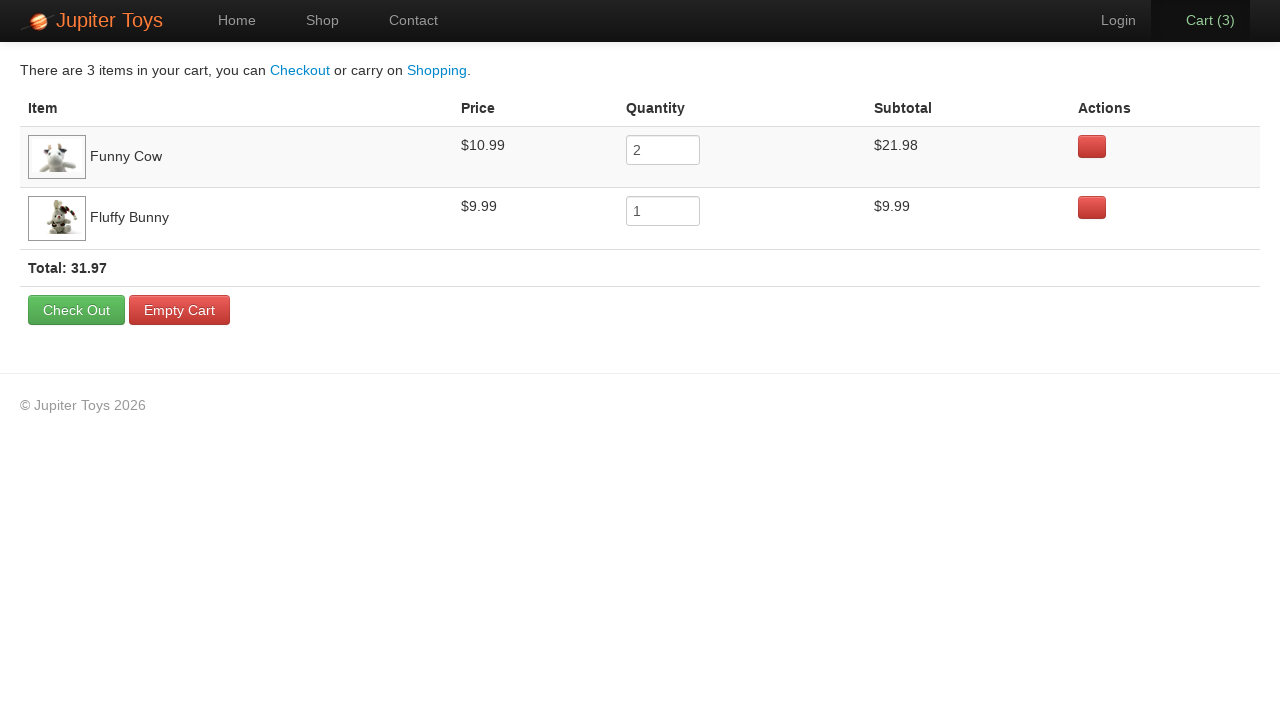